Tests a text box form by clicking on name, email, and address input fields, then filling them with sample user data

Starting URL: https://demoqa.com/text-box

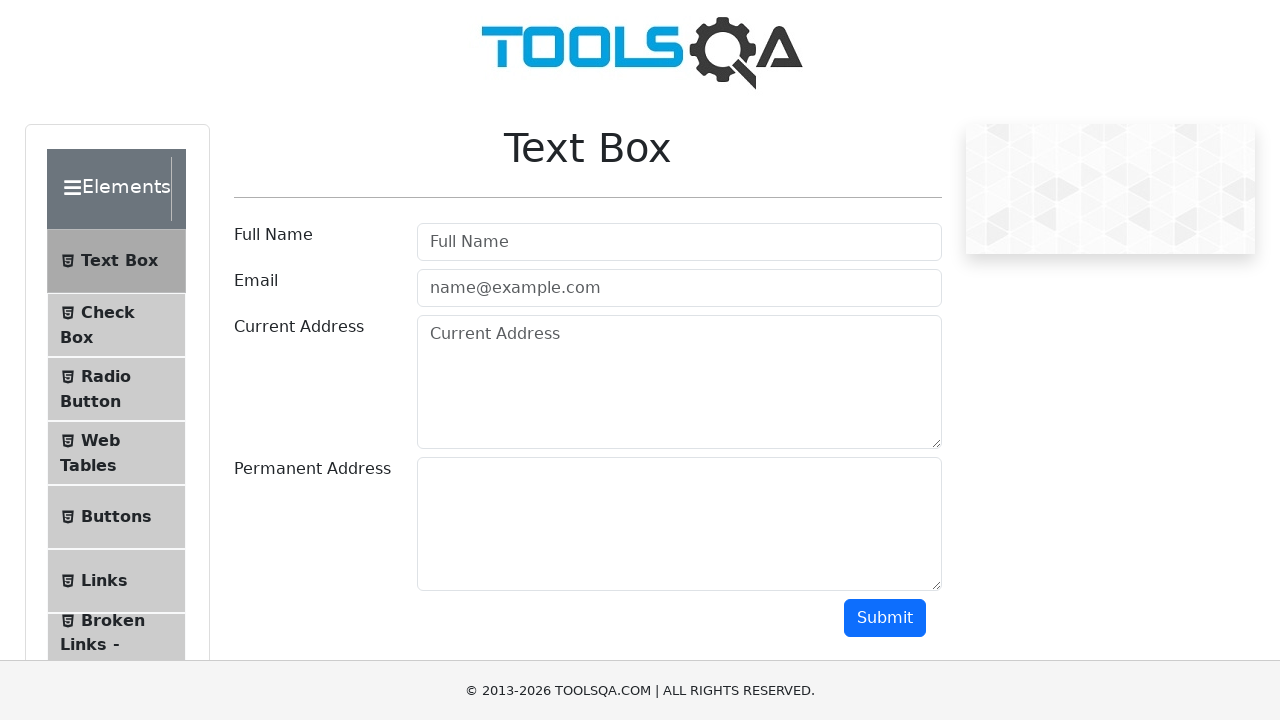

Clicked on name input field at (679, 242) on xpath=//*[@id="userName"]
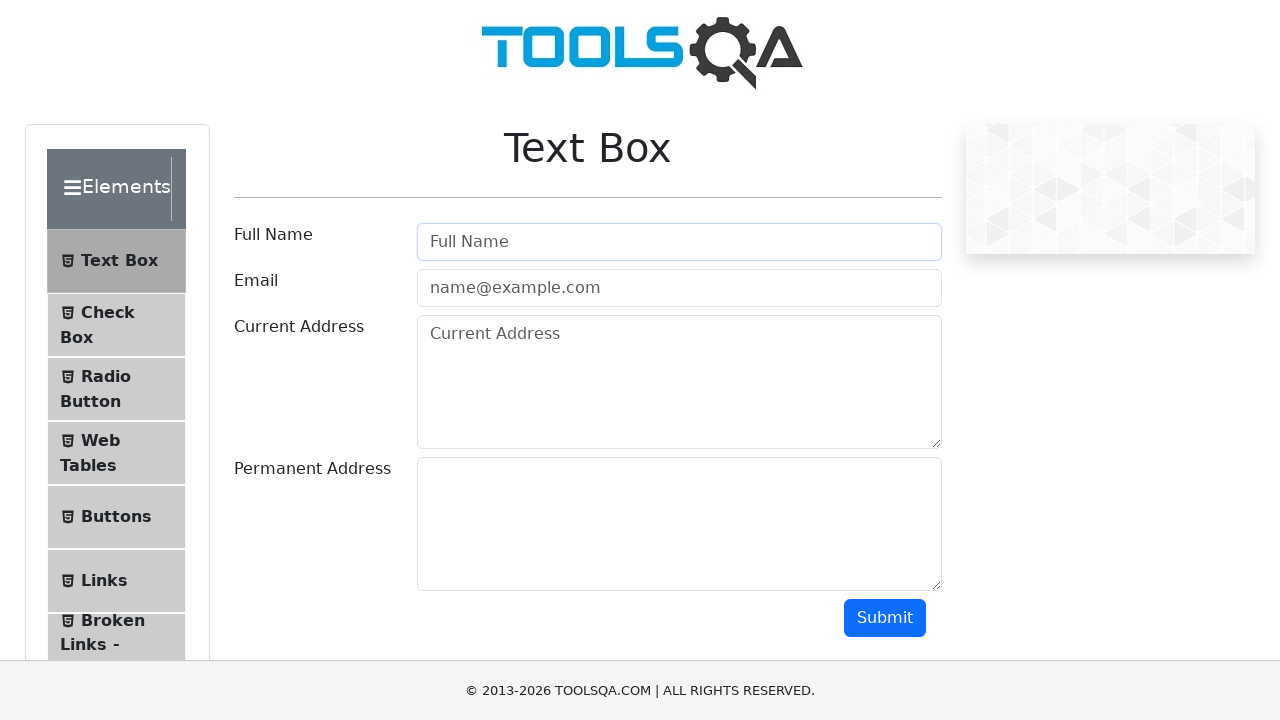

Clicked on email input field at (679, 288) on #userEmail
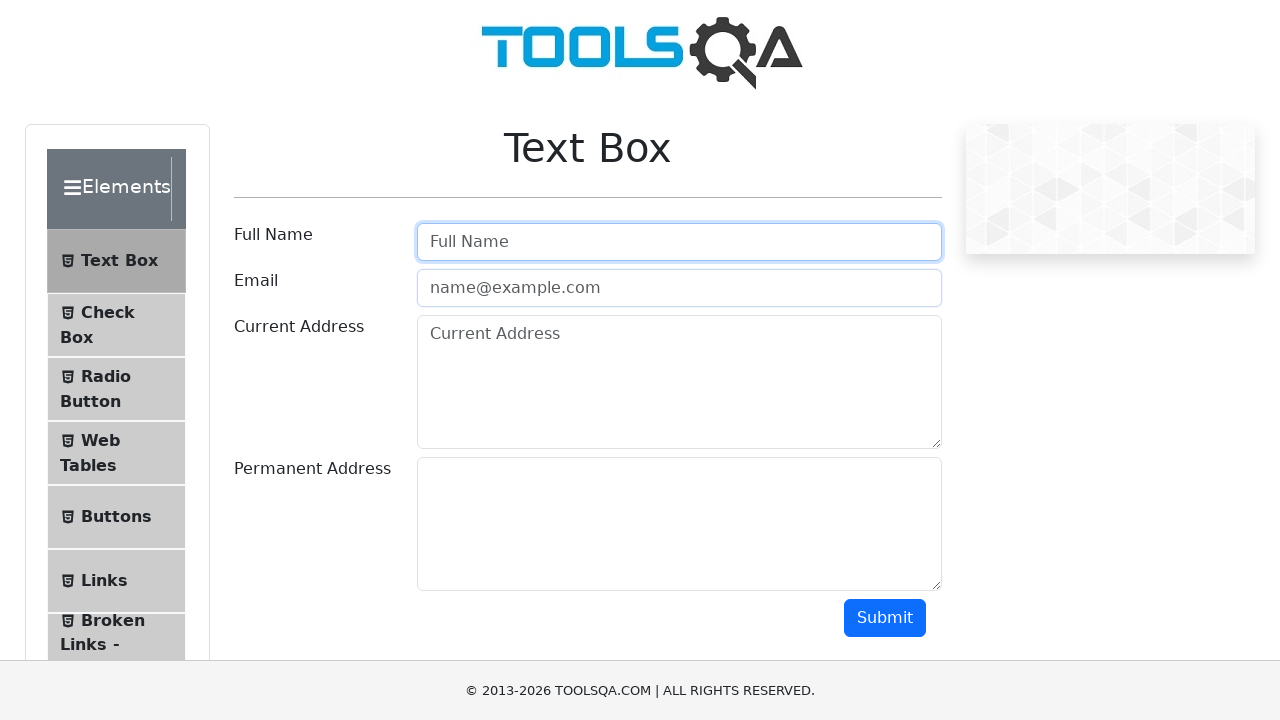

Clicked on address input field at (679, 382) on #currentAddress
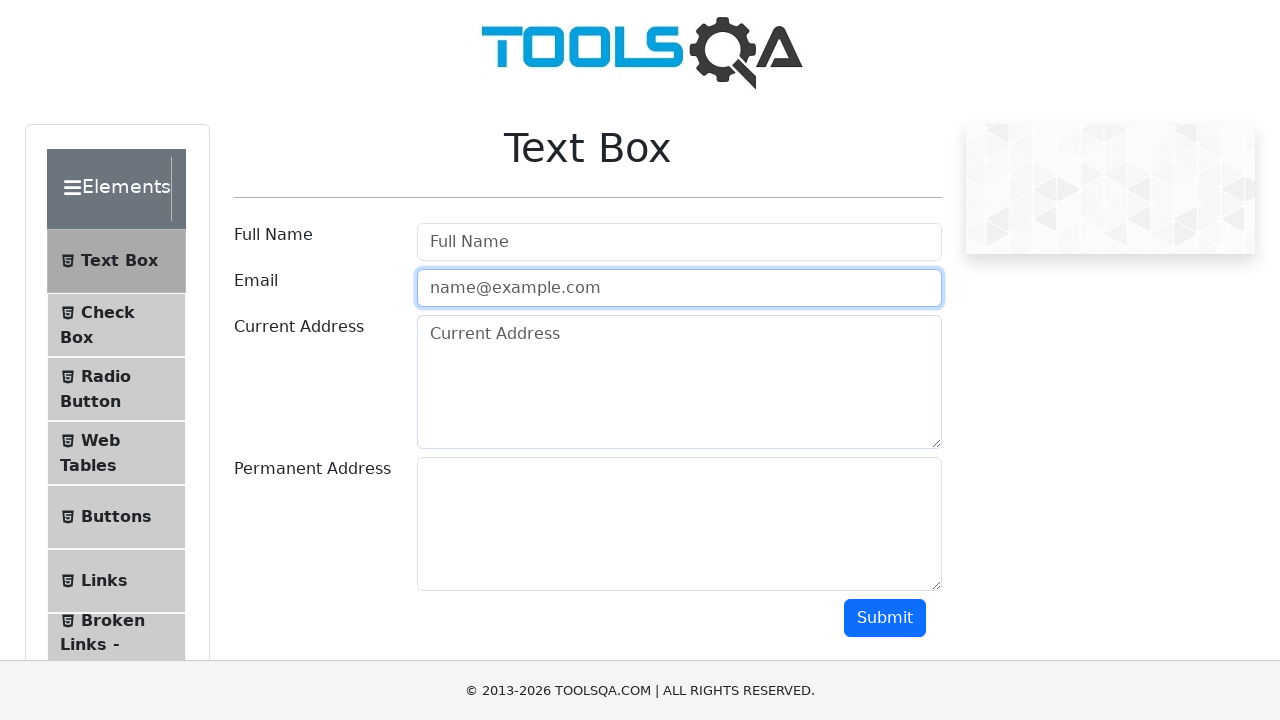

Filled name field with 'Maria Santos' on //*[@id="userName"]
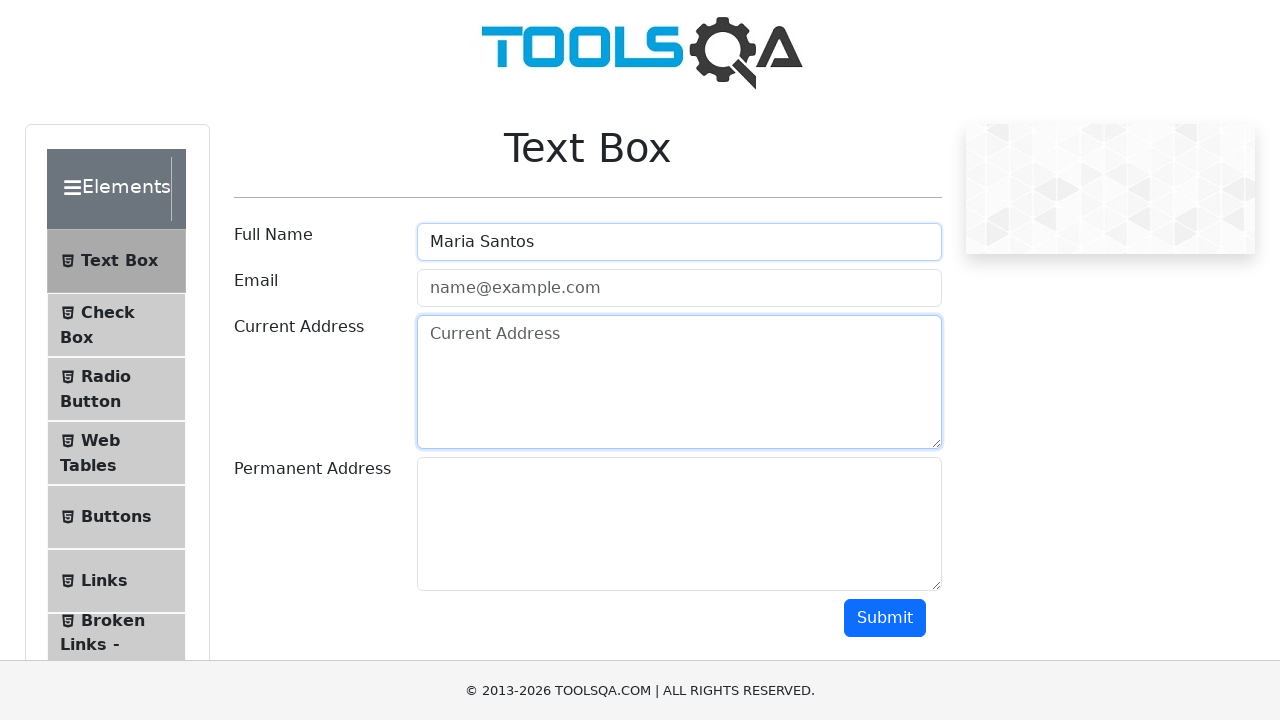

Filled email field with 'maria.santos@example.com' on #userEmail
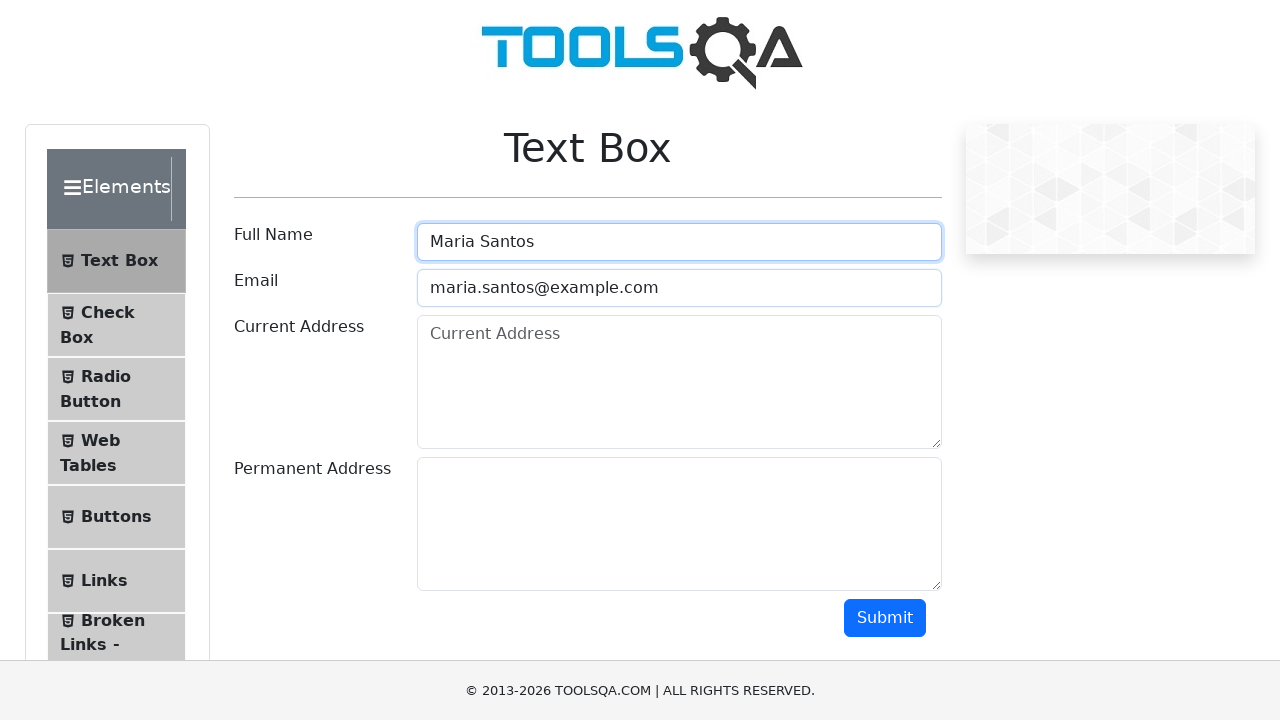

Filled address field with 'Avenida Paulista, 1000, São Paulo' on #currentAddress
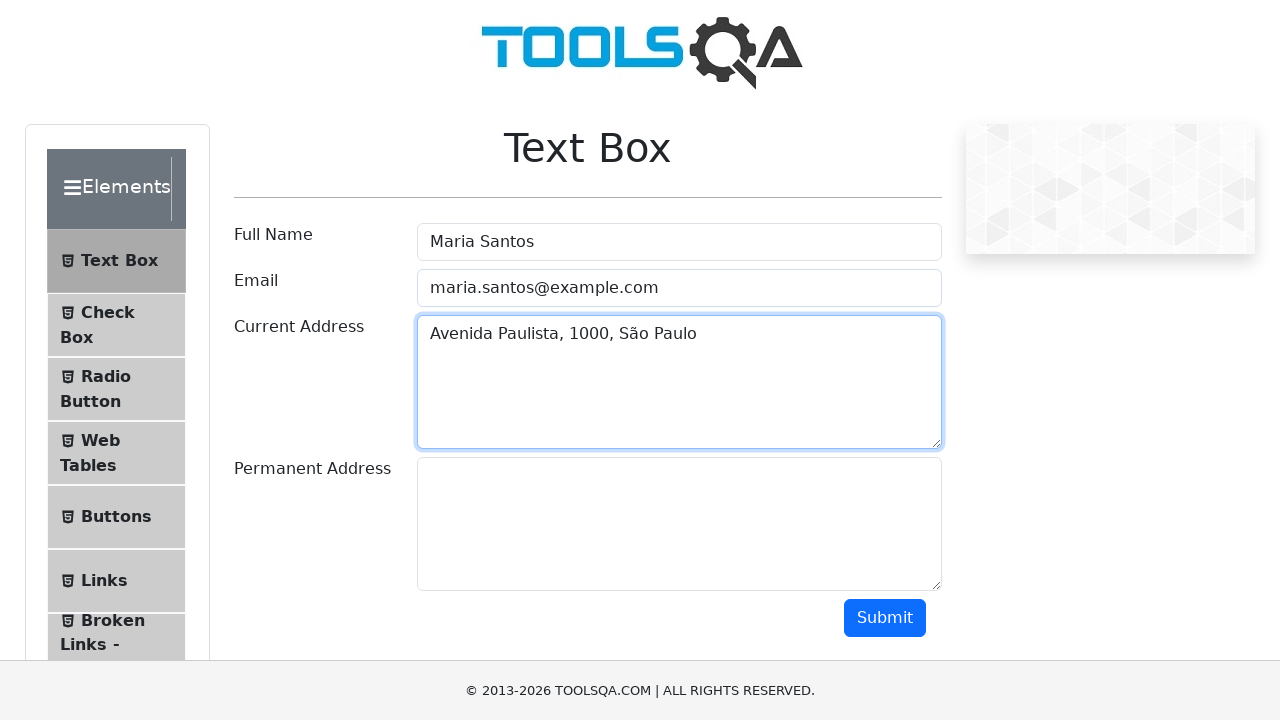

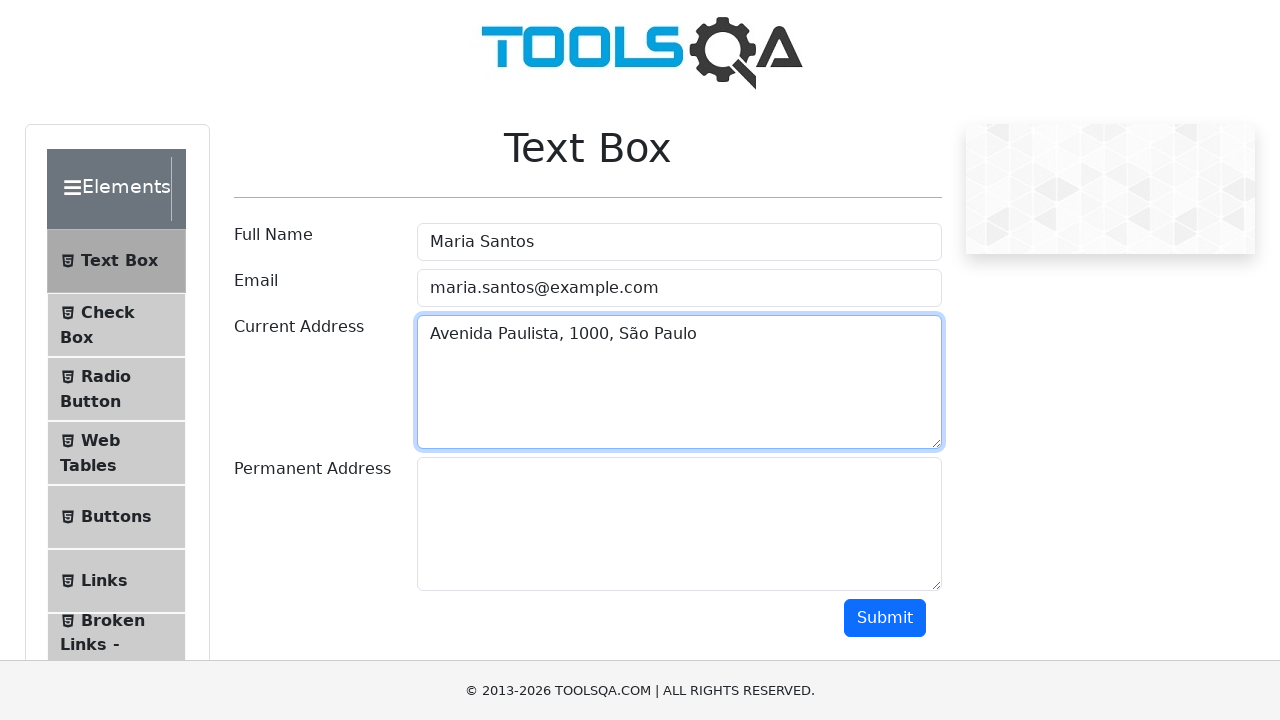